Tests that whitespace is trimmed from edited todo text

Starting URL: https://demo.playwright.dev/todomvc

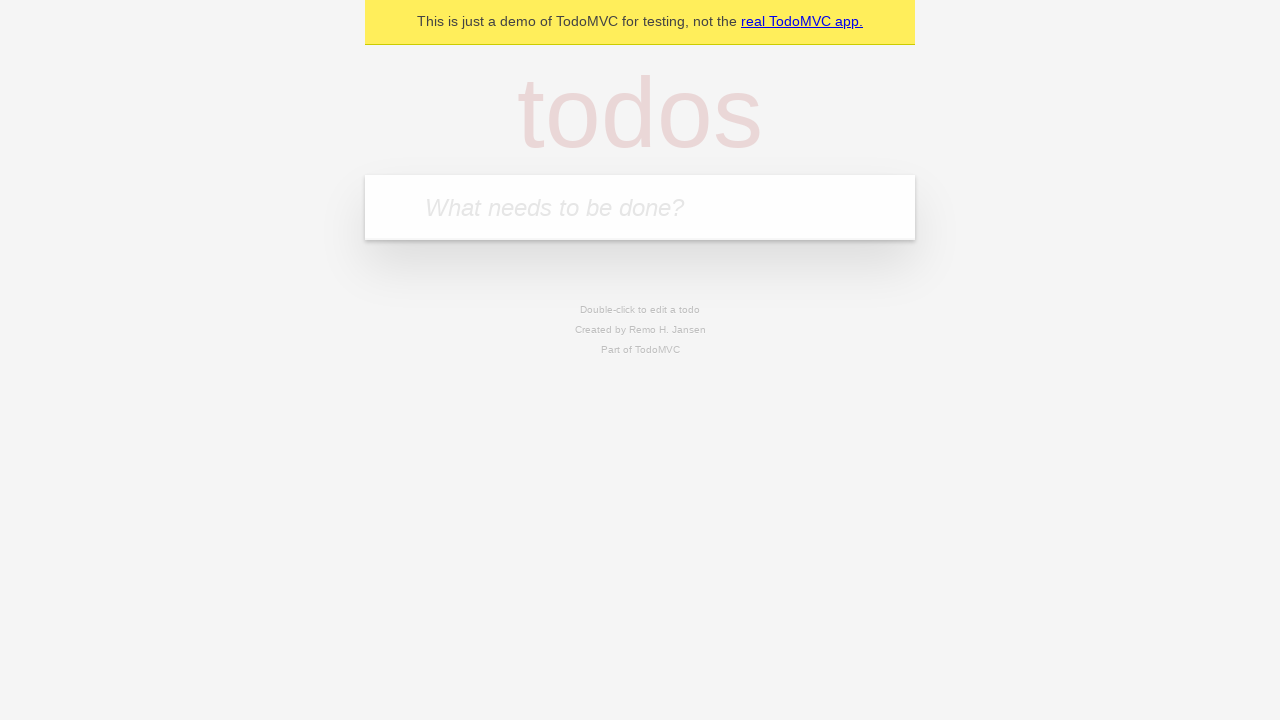

Filled todo input field with 'buy some cheese' on internal:attr=[placeholder="What needs to be done?"i]
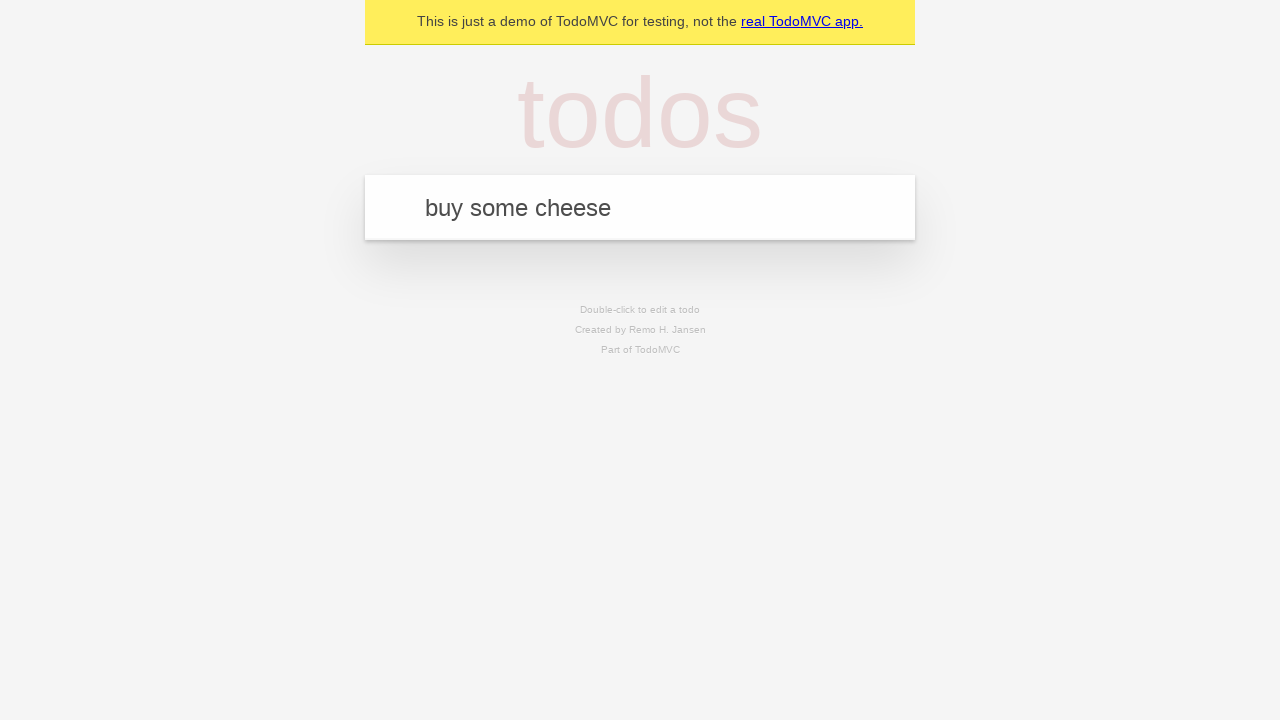

Pressed Enter to create todo item 'buy some cheese' on internal:attr=[placeholder="What needs to be done?"i]
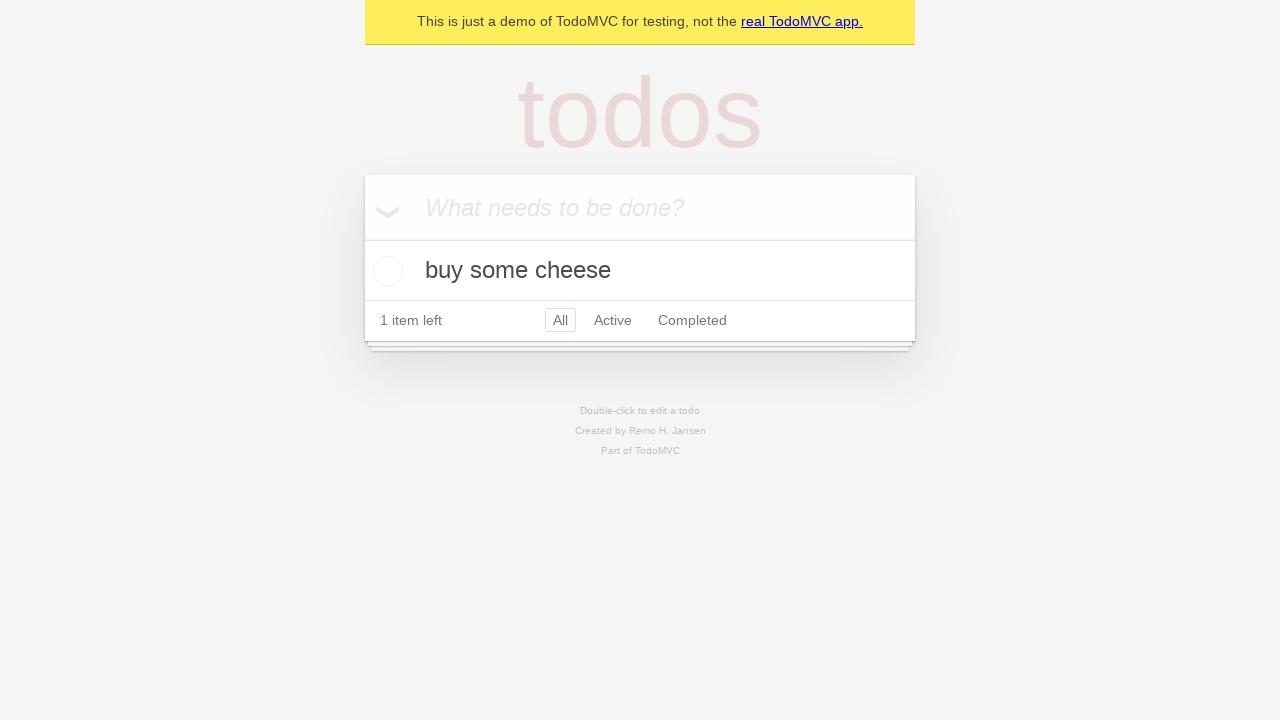

Filled todo input field with 'feed the cat' on internal:attr=[placeholder="What needs to be done?"i]
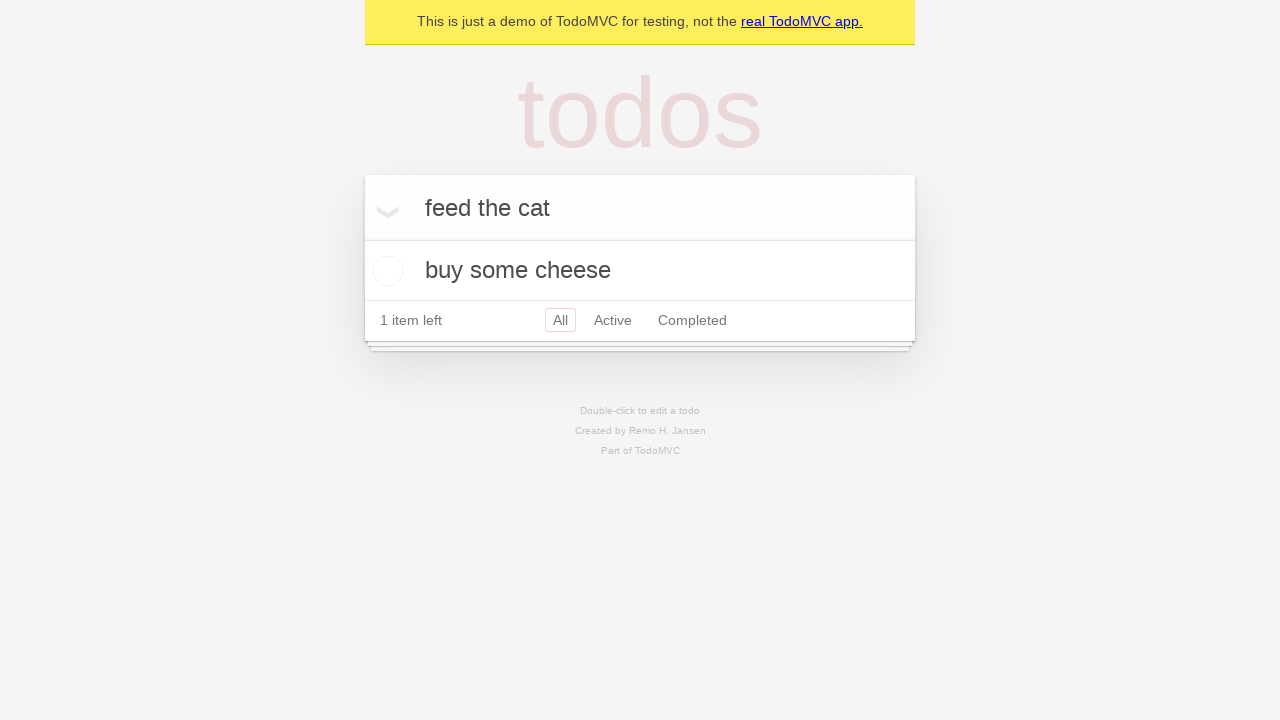

Pressed Enter to create todo item 'feed the cat' on internal:attr=[placeholder="What needs to be done?"i]
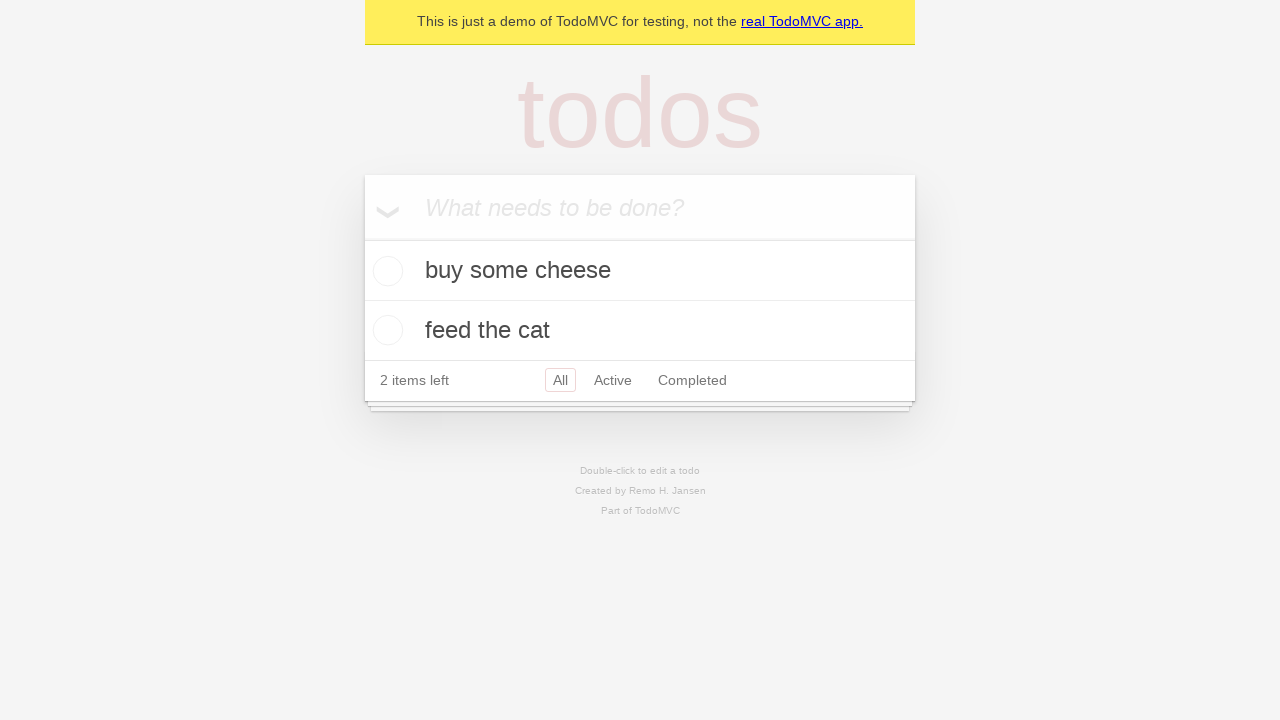

Filled todo input field with 'book a doctors appointment' on internal:attr=[placeholder="What needs to be done?"i]
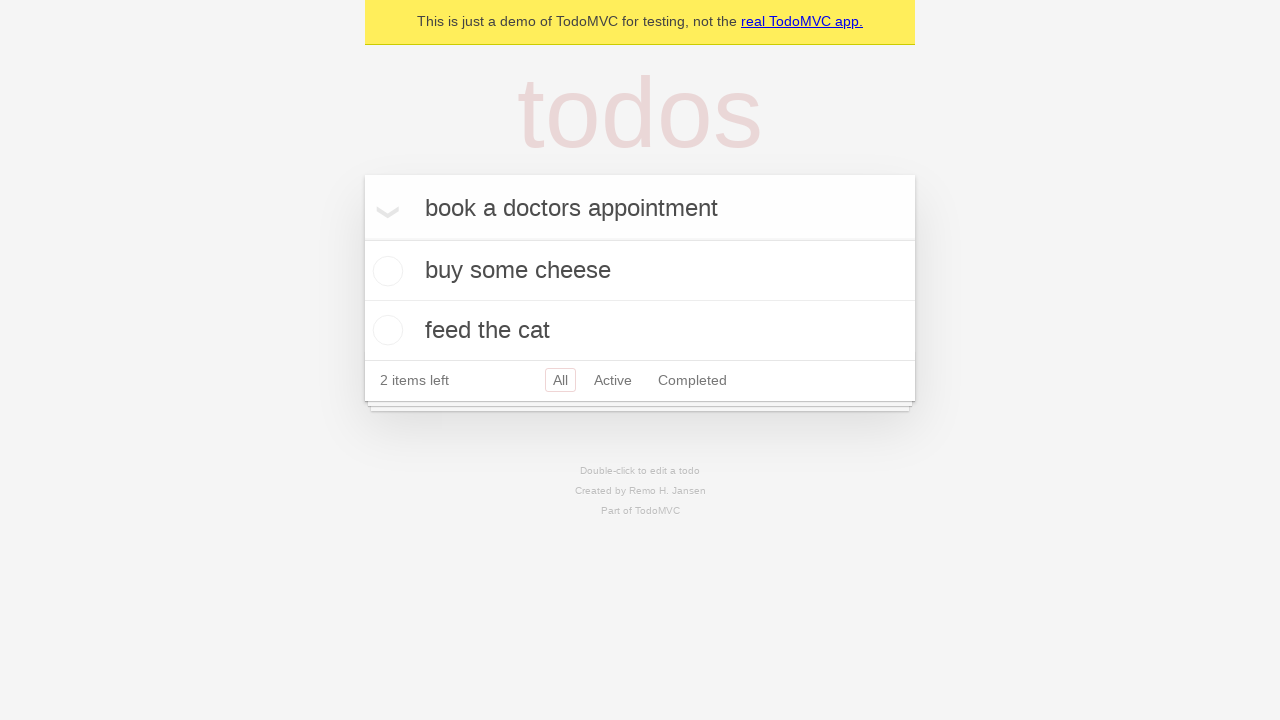

Pressed Enter to create todo item 'book a doctors appointment' on internal:attr=[placeholder="What needs to be done?"i]
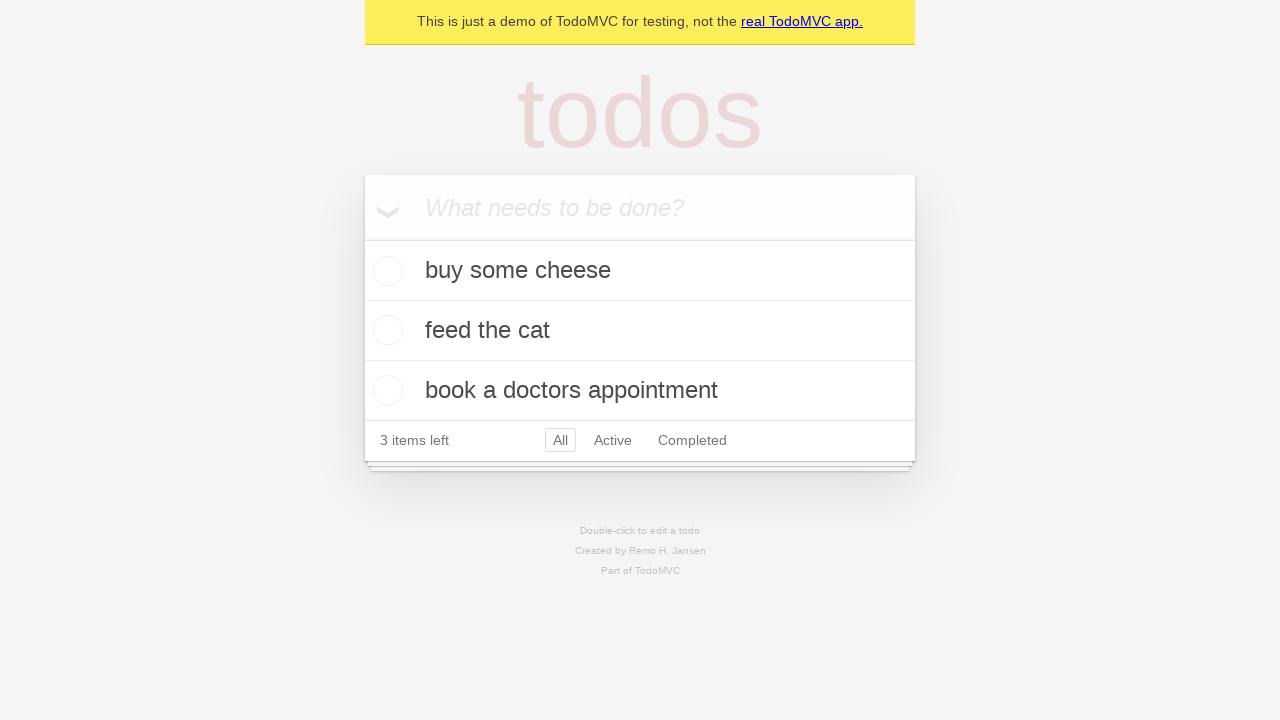

Waited for todo items to load
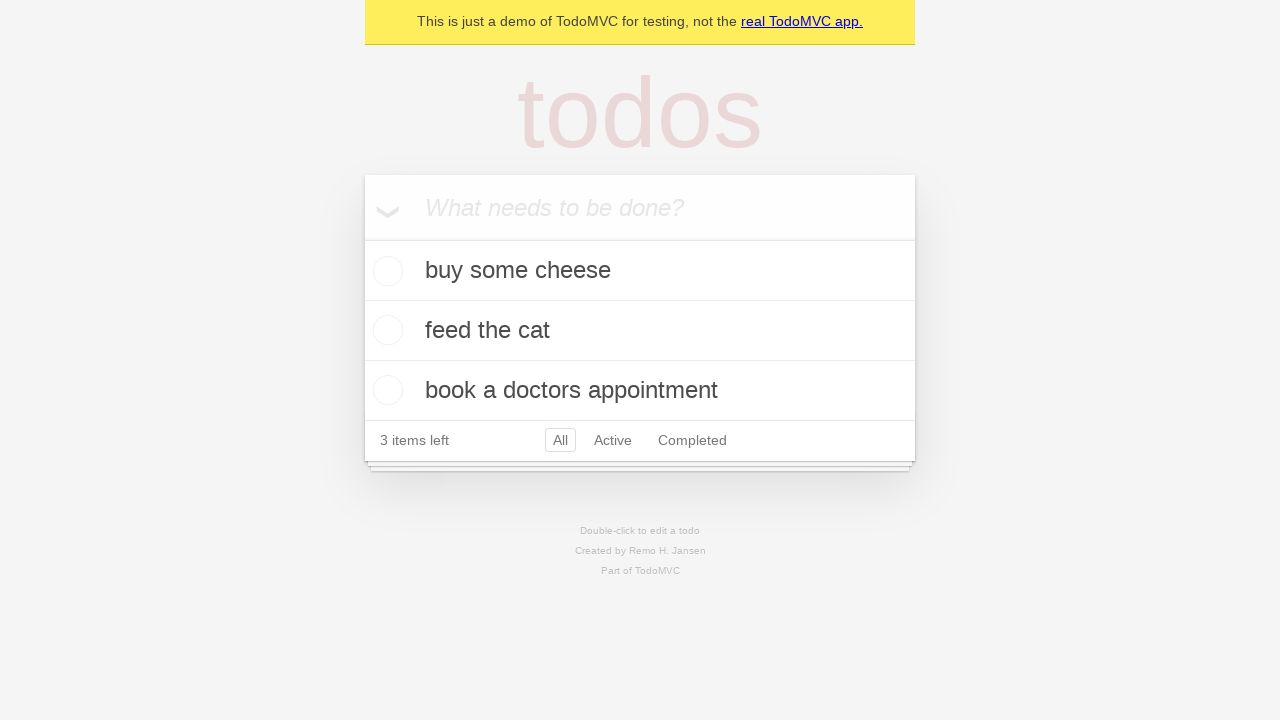

Double-clicked second todo item to enter edit mode at (640, 331) on internal:testid=[data-testid="todo-item"s] >> nth=1
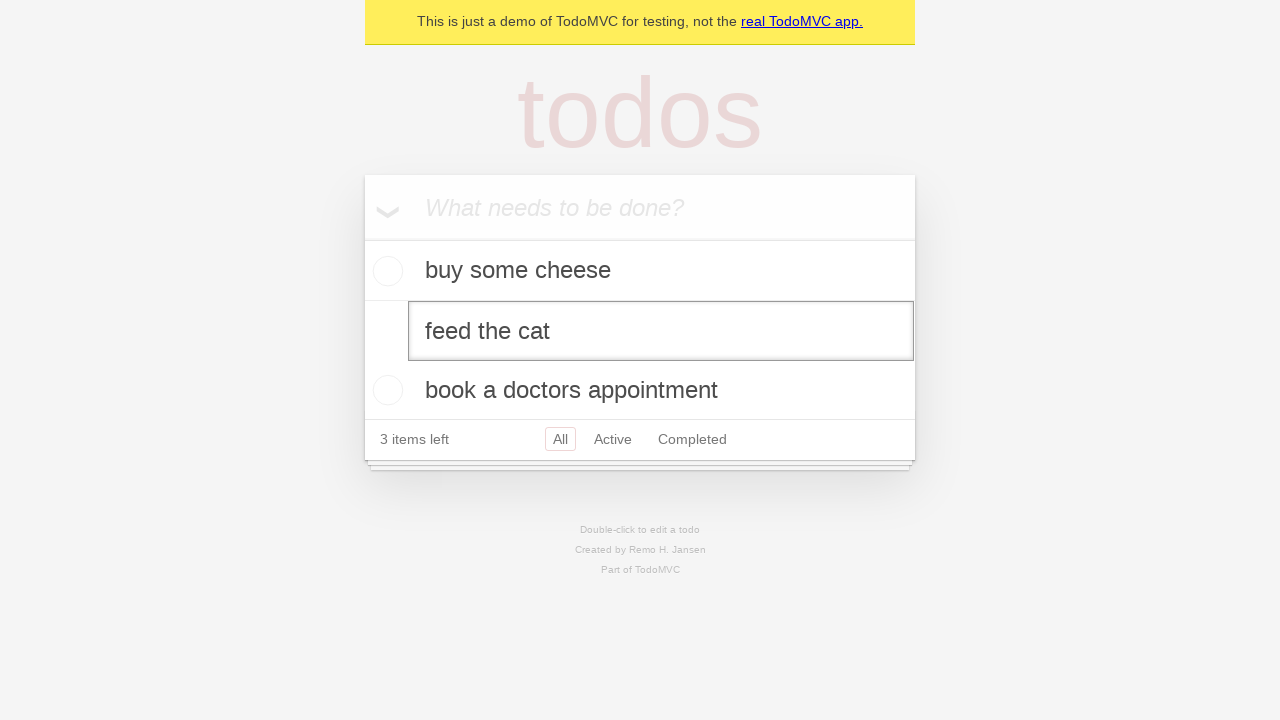

Filled edit field with text containing leading and trailing whitespace on internal:testid=[data-testid="todo-item"s] >> nth=1 >> internal:role=textbox[nam
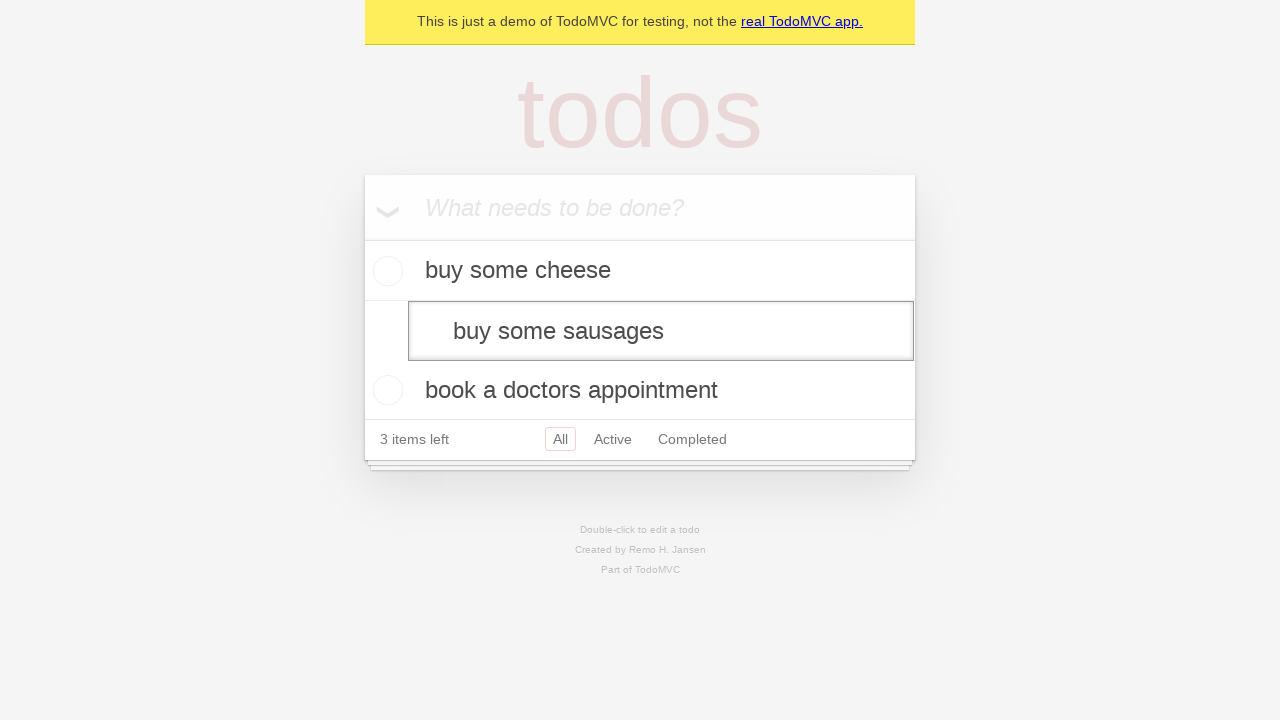

Pressed Enter to save edited todo item with whitespace trimming on internal:testid=[data-testid="todo-item"s] >> nth=1 >> internal:role=textbox[nam
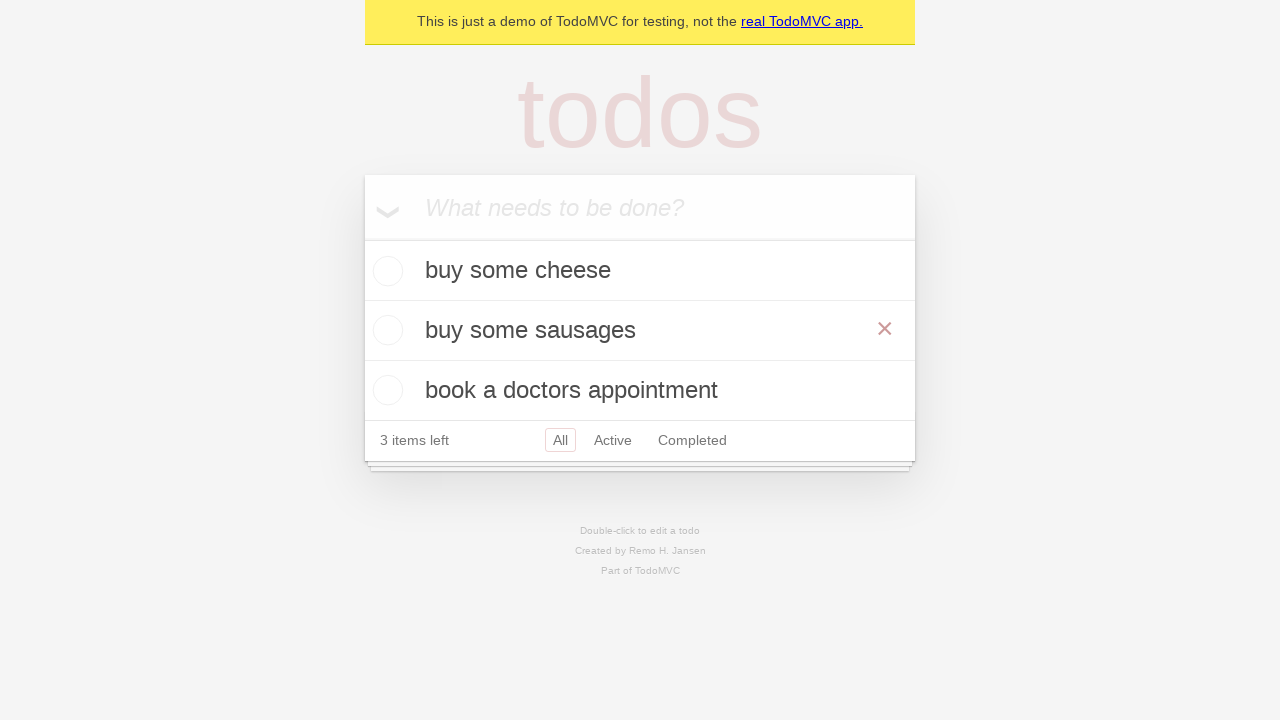

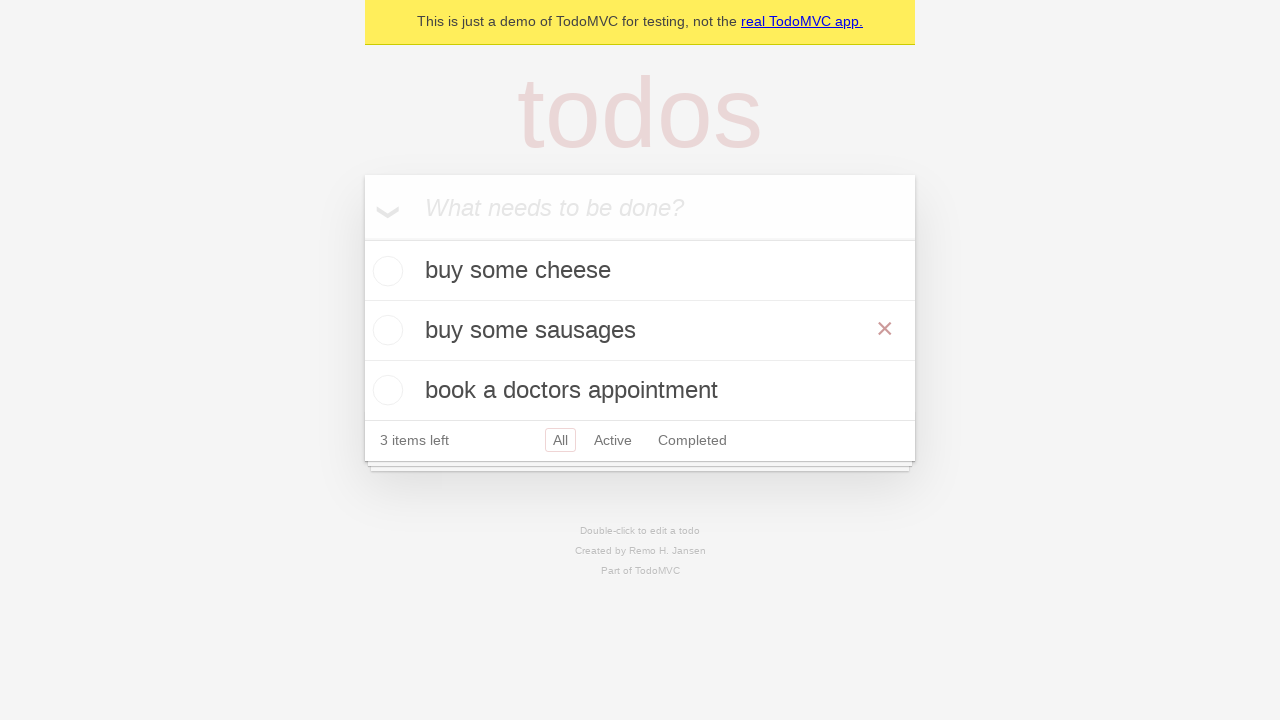